Tests that new todo items are appended to the bottom of the list and displays correct count

Starting URL: https://demo.playwright.dev/todomvc

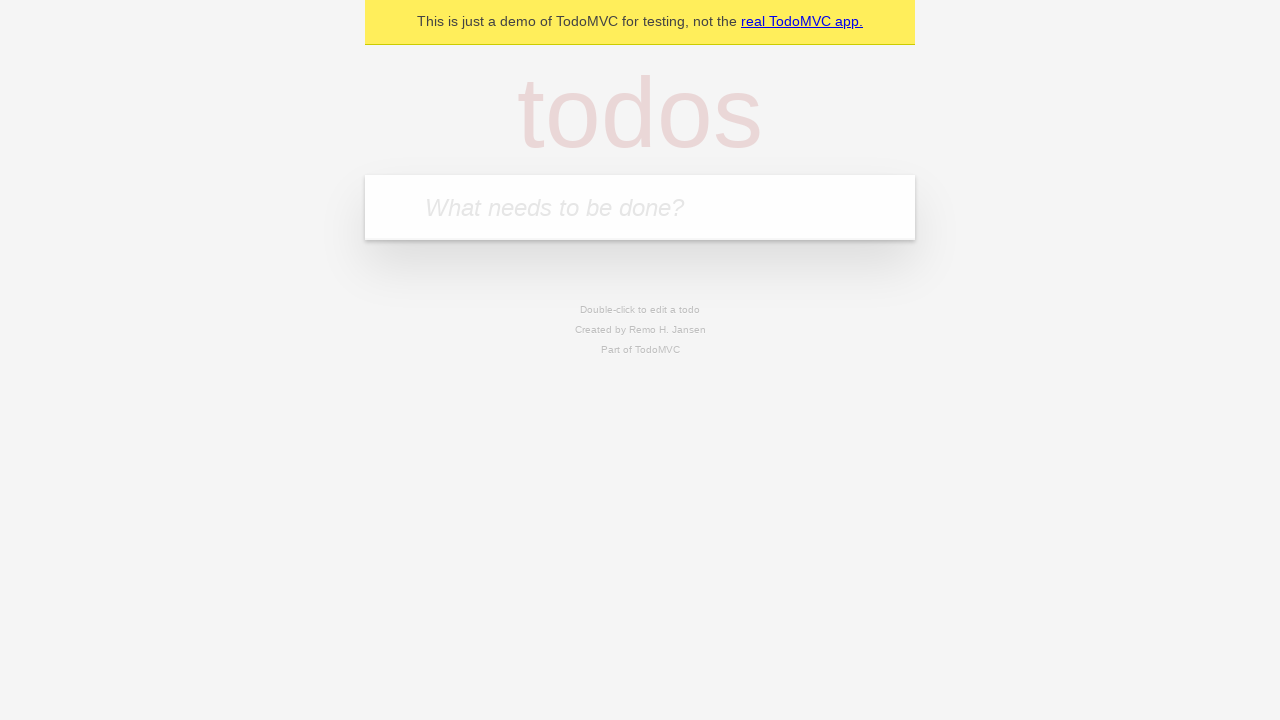

Filled todo input with 'buy some cheese' on internal:attr=[placeholder="What needs to be done?"i]
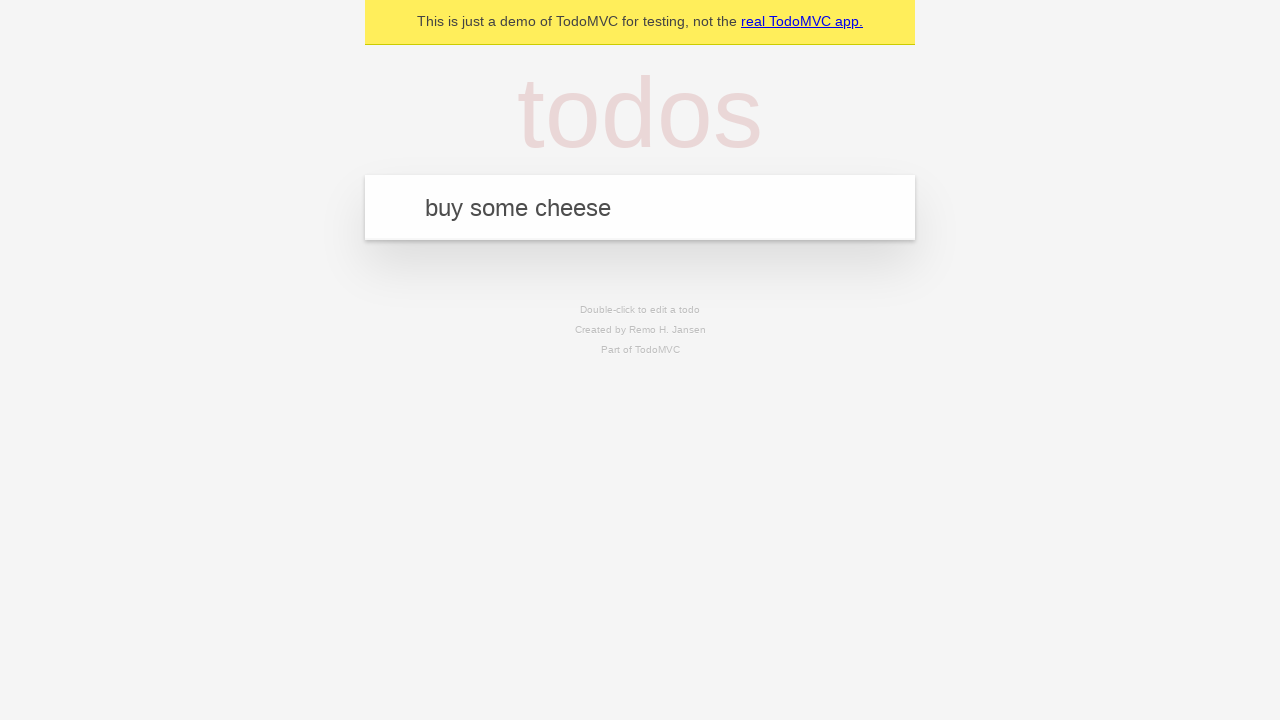

Pressed Enter to add first todo item on internal:attr=[placeholder="What needs to be done?"i]
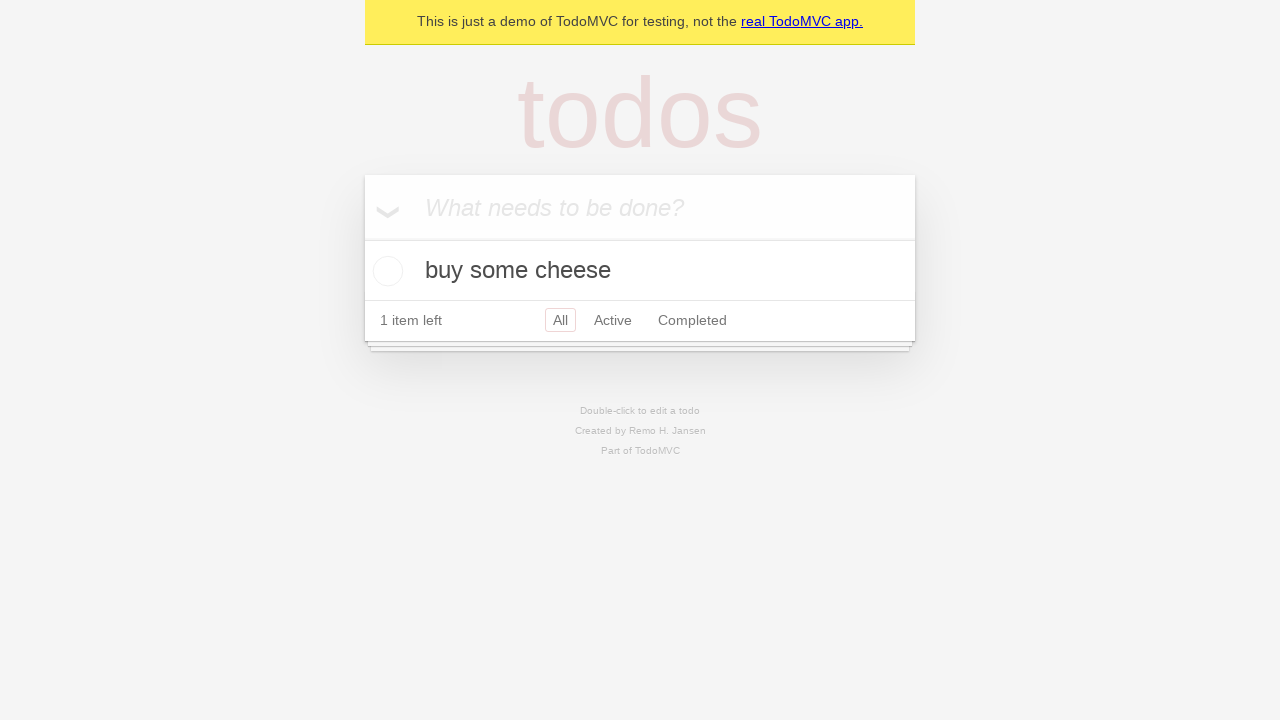

Filled todo input with 'feed the cat' on internal:attr=[placeholder="What needs to be done?"i]
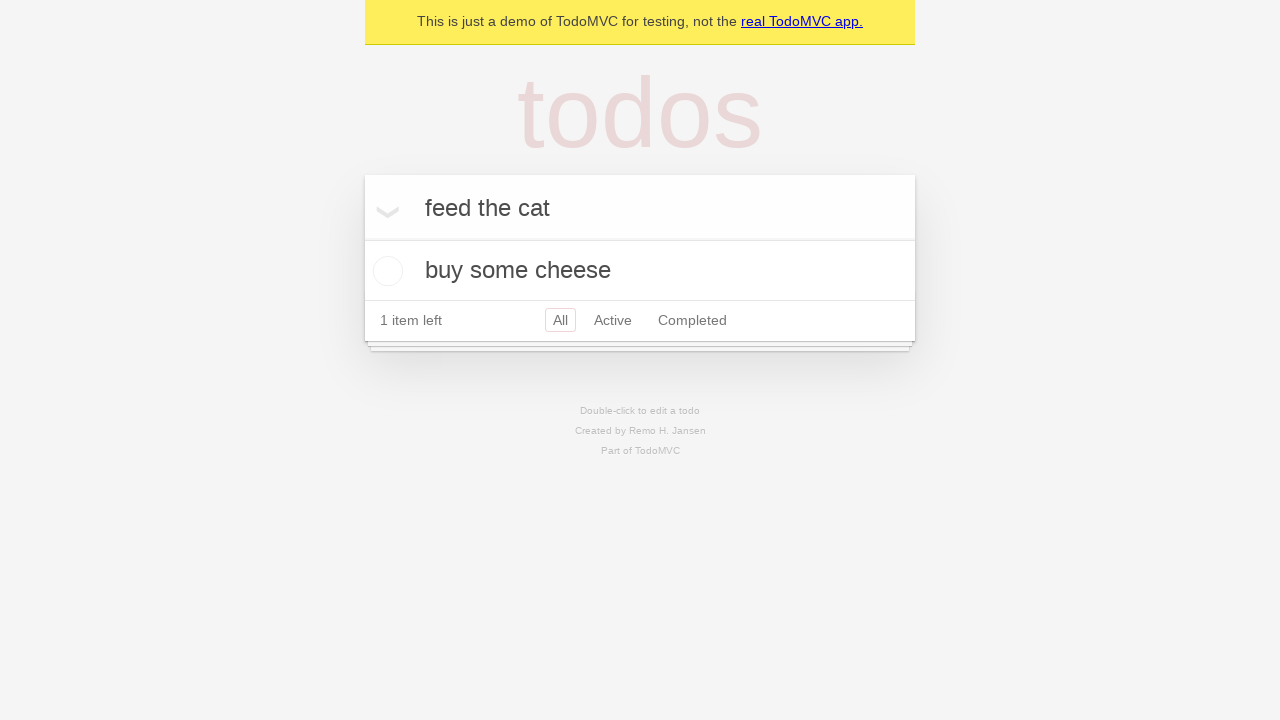

Pressed Enter to add second todo item on internal:attr=[placeholder="What needs to be done?"i]
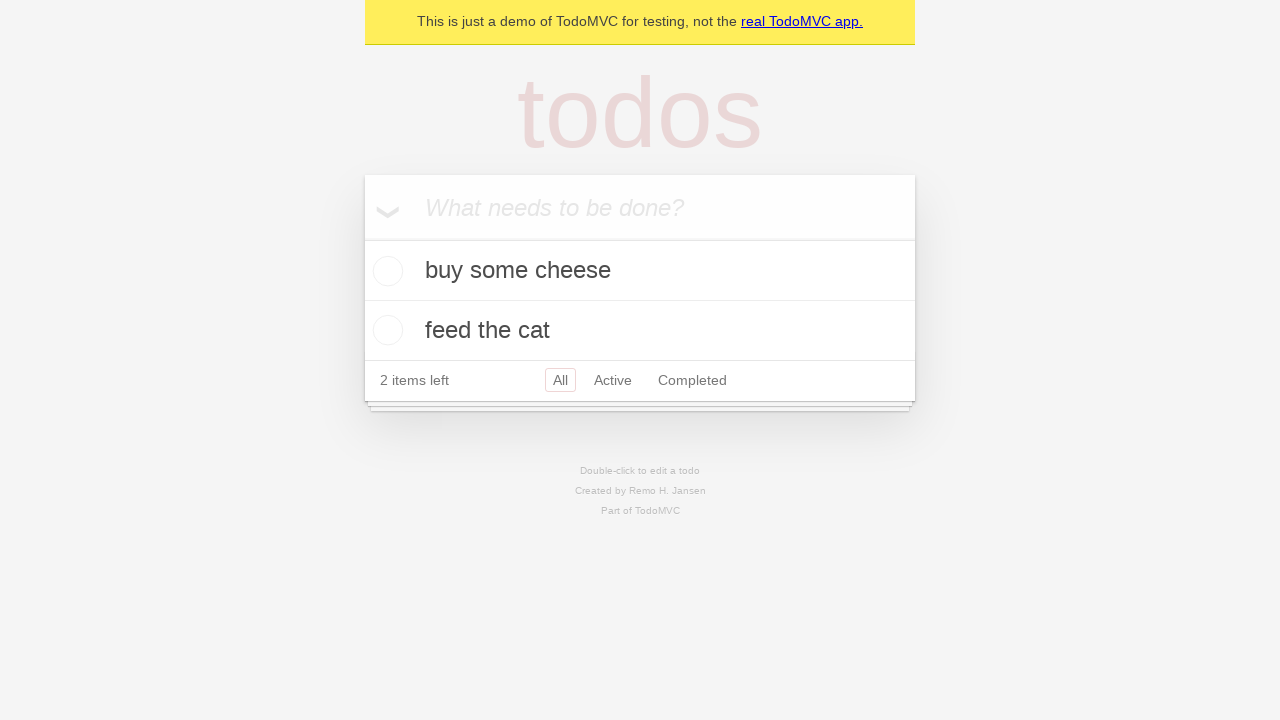

Filled todo input with 'book a doctors appointment' on internal:attr=[placeholder="What needs to be done?"i]
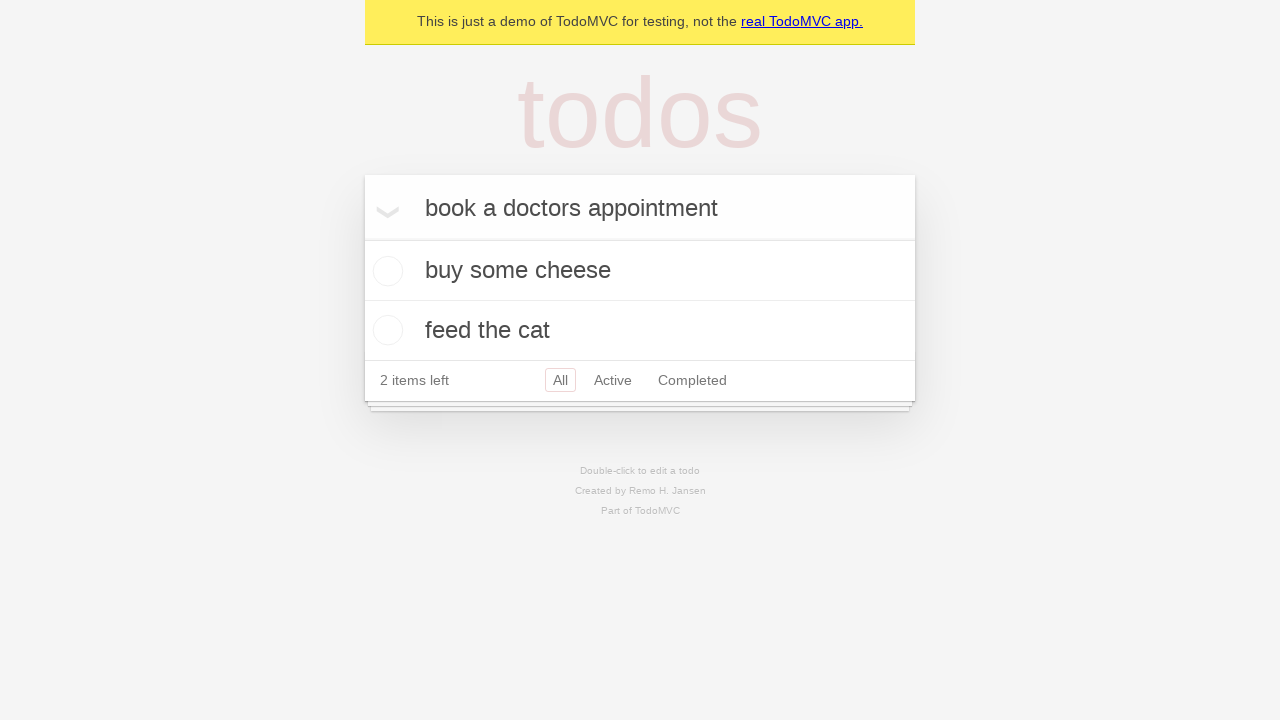

Pressed Enter to add third todo item on internal:attr=[placeholder="What needs to be done?"i]
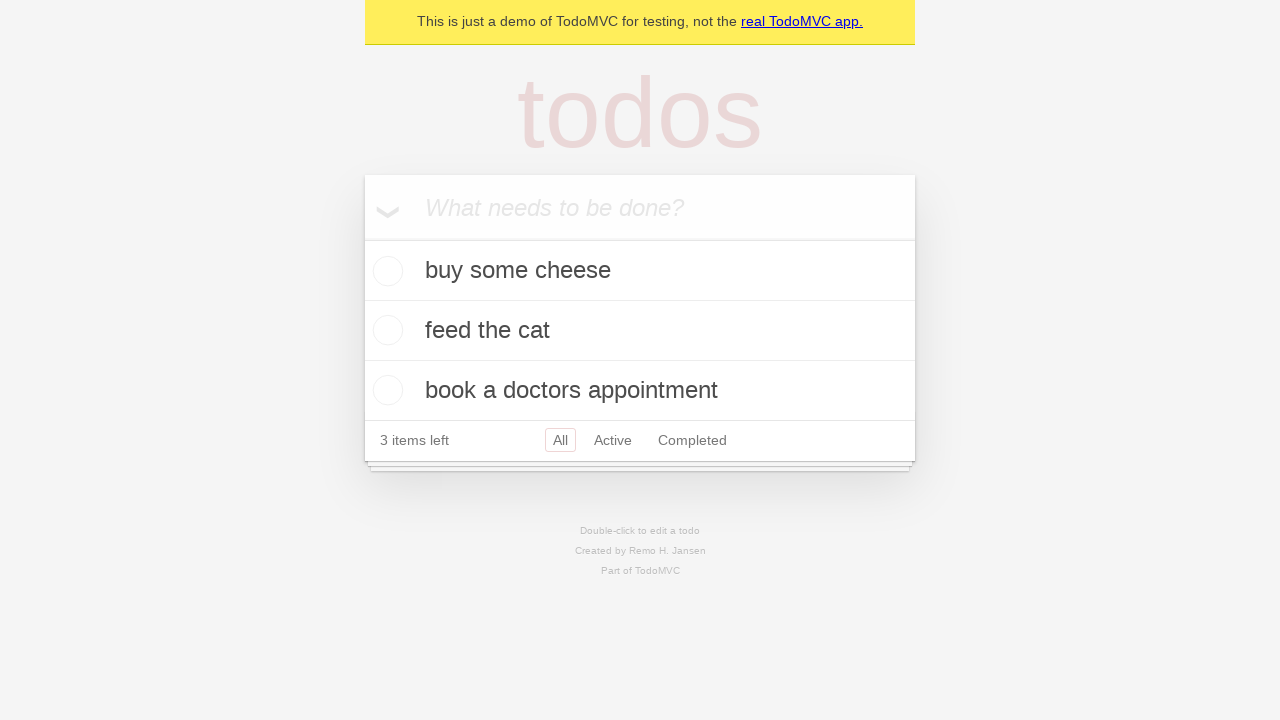

Waited for todo count element to be visible
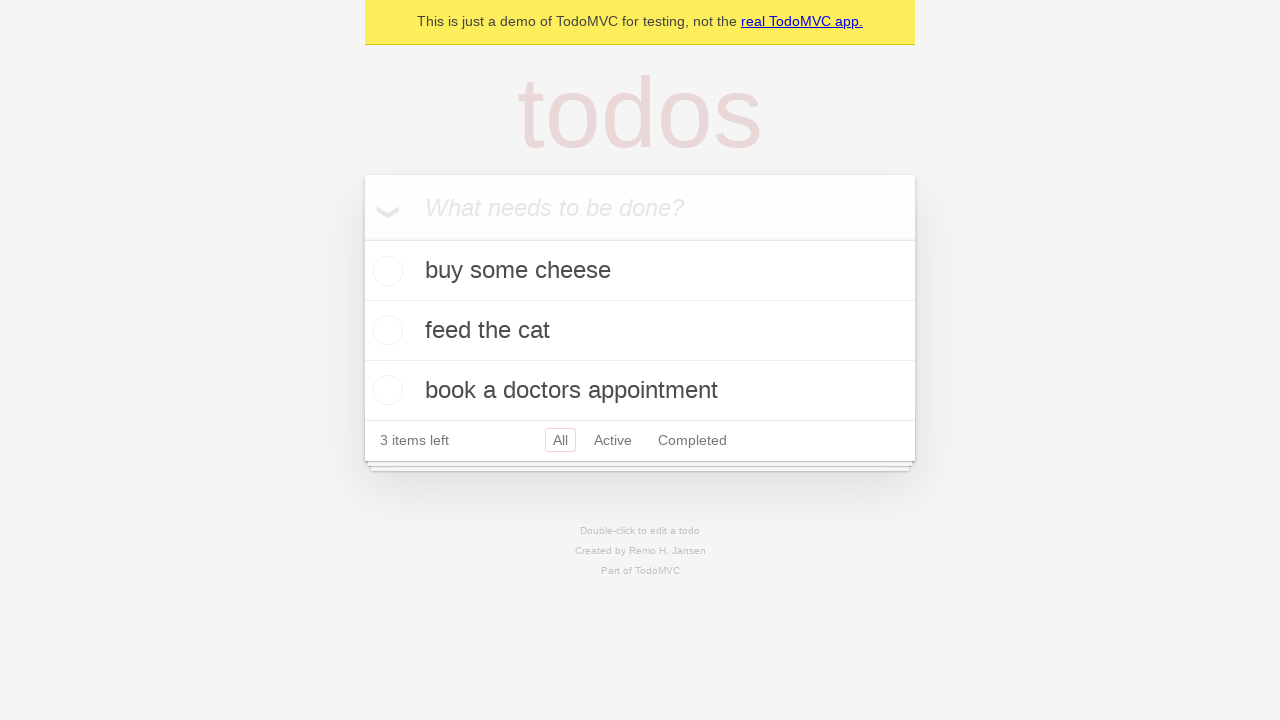

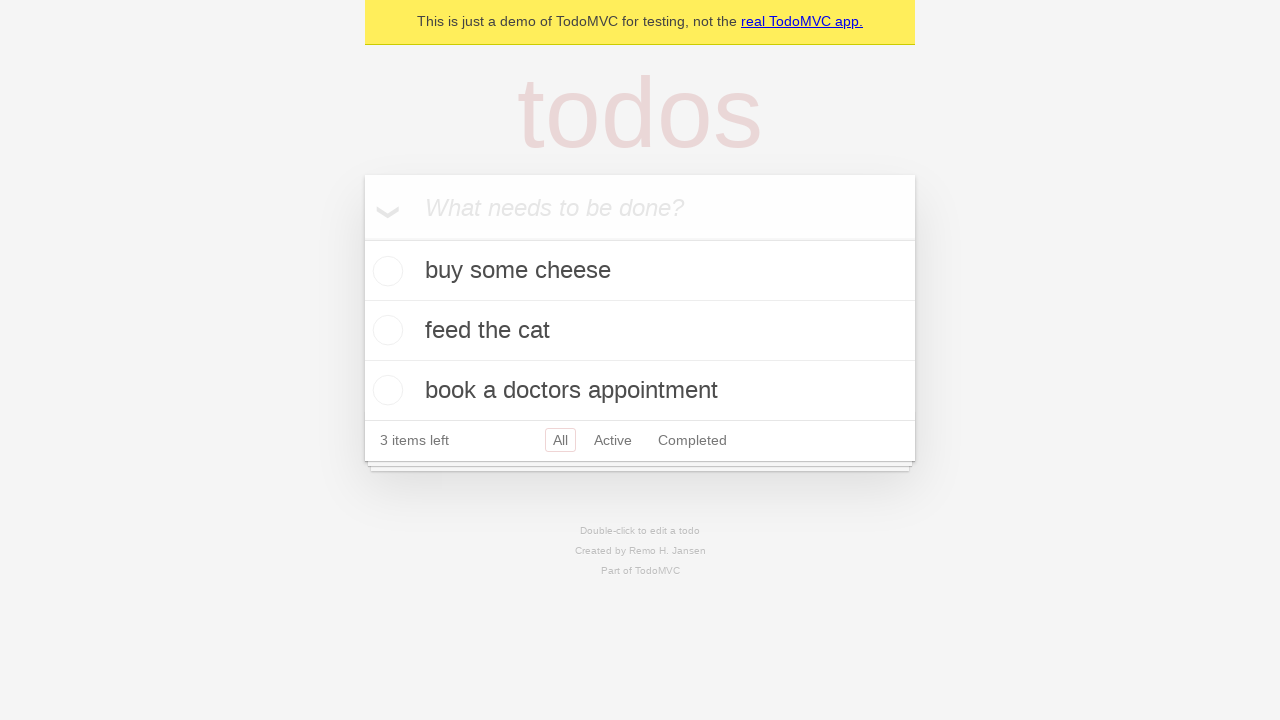